Tests checkbox interactions by toggling both checkboxes on the page

Starting URL: https://the-internet.herokuapp.com/checkboxes

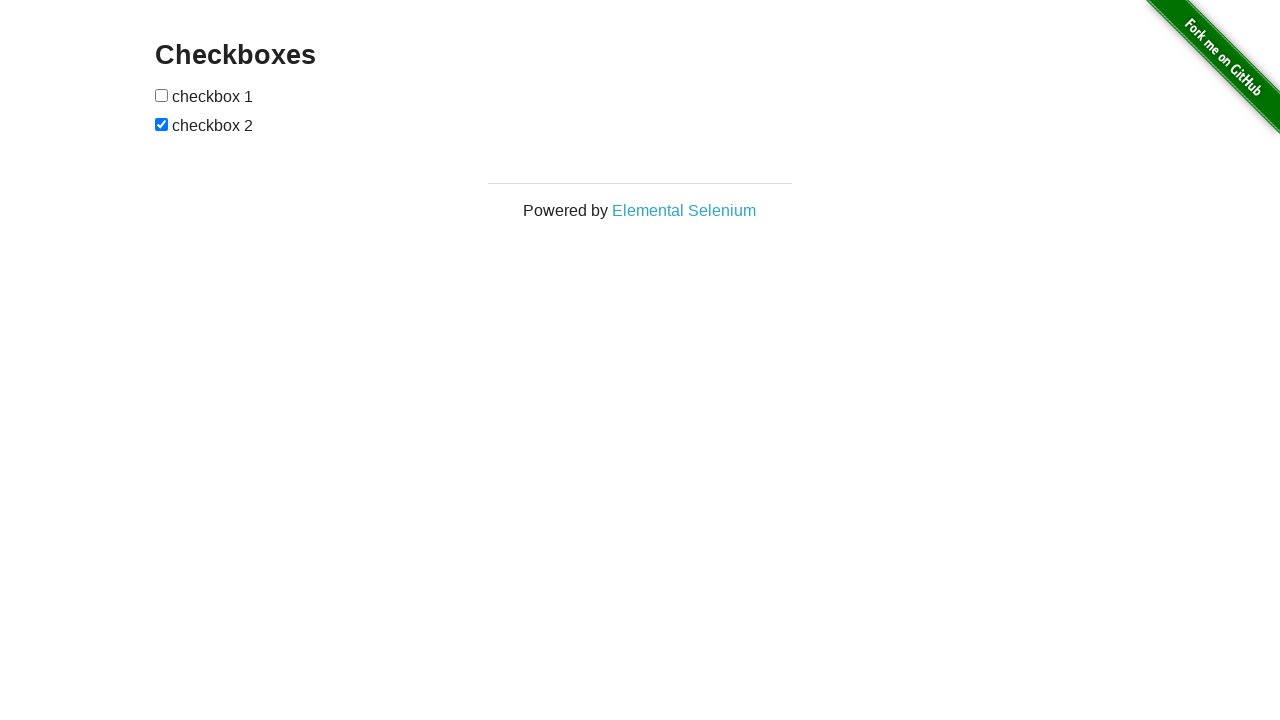

Clicked first checkbox to toggle it at (162, 95) on internal:role=checkbox >> nth=0
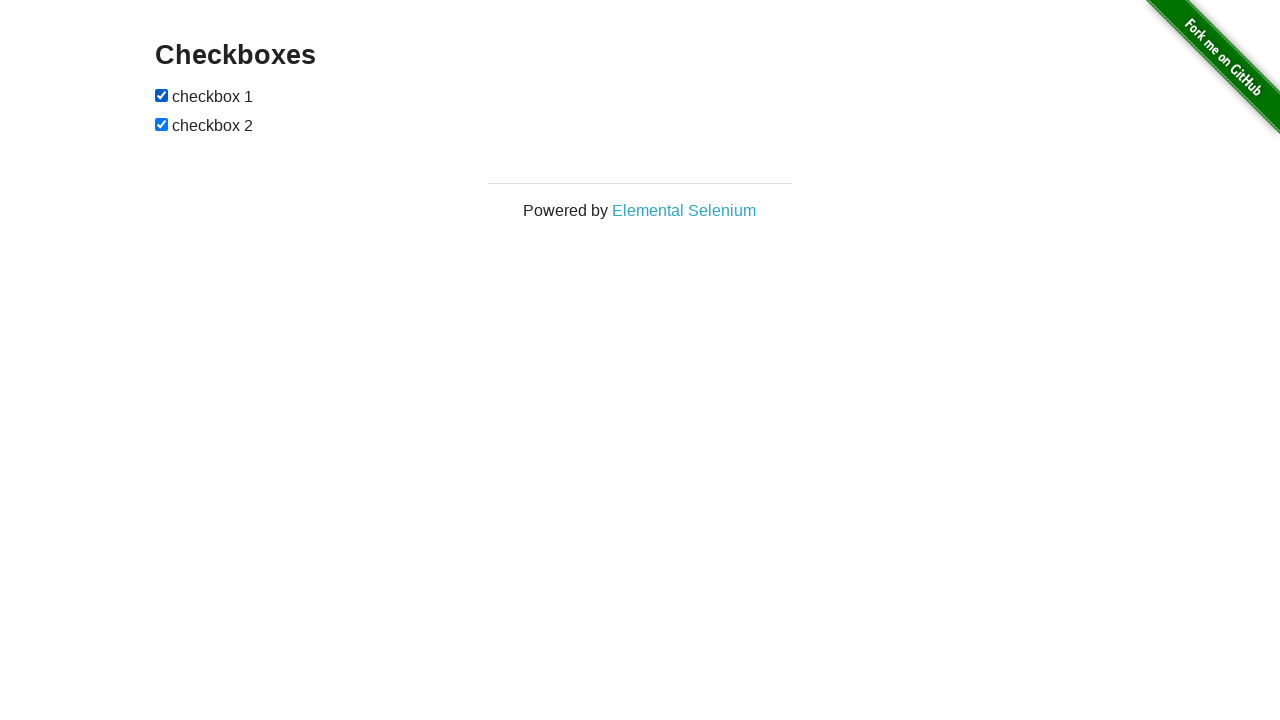

Clicked second checkbox to toggle it at (162, 124) on internal:role=checkbox >> nth=1
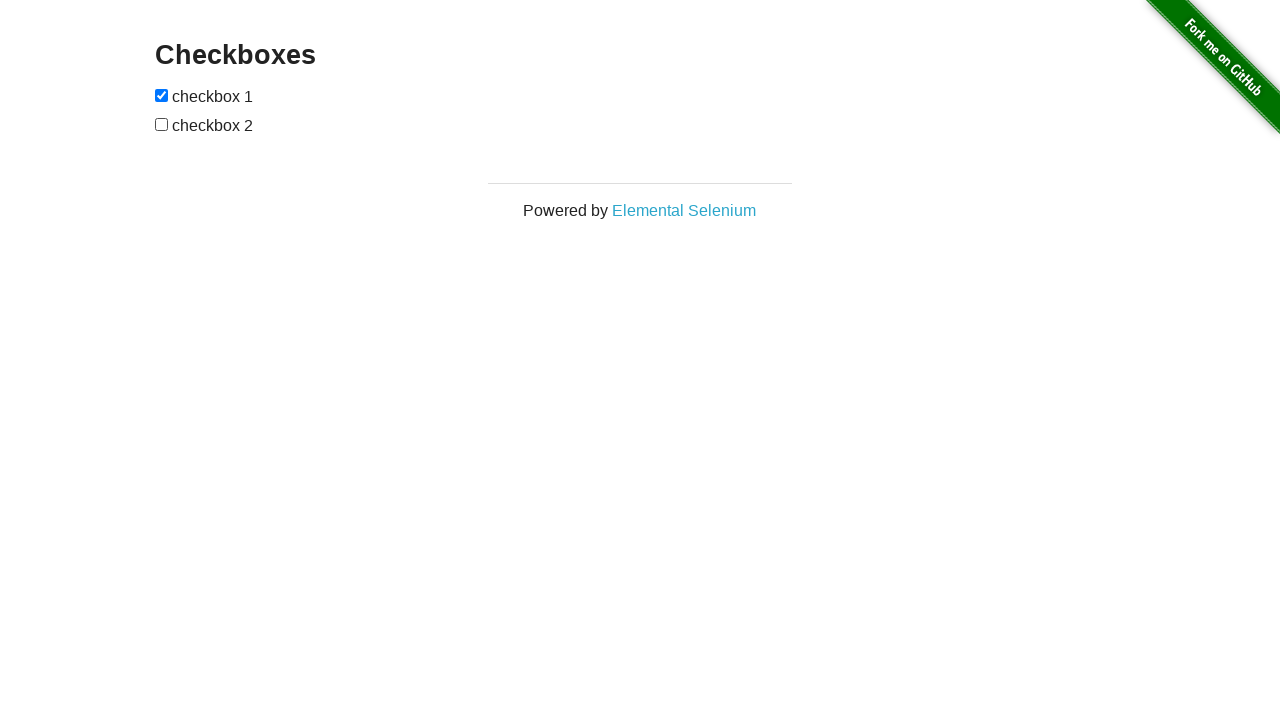

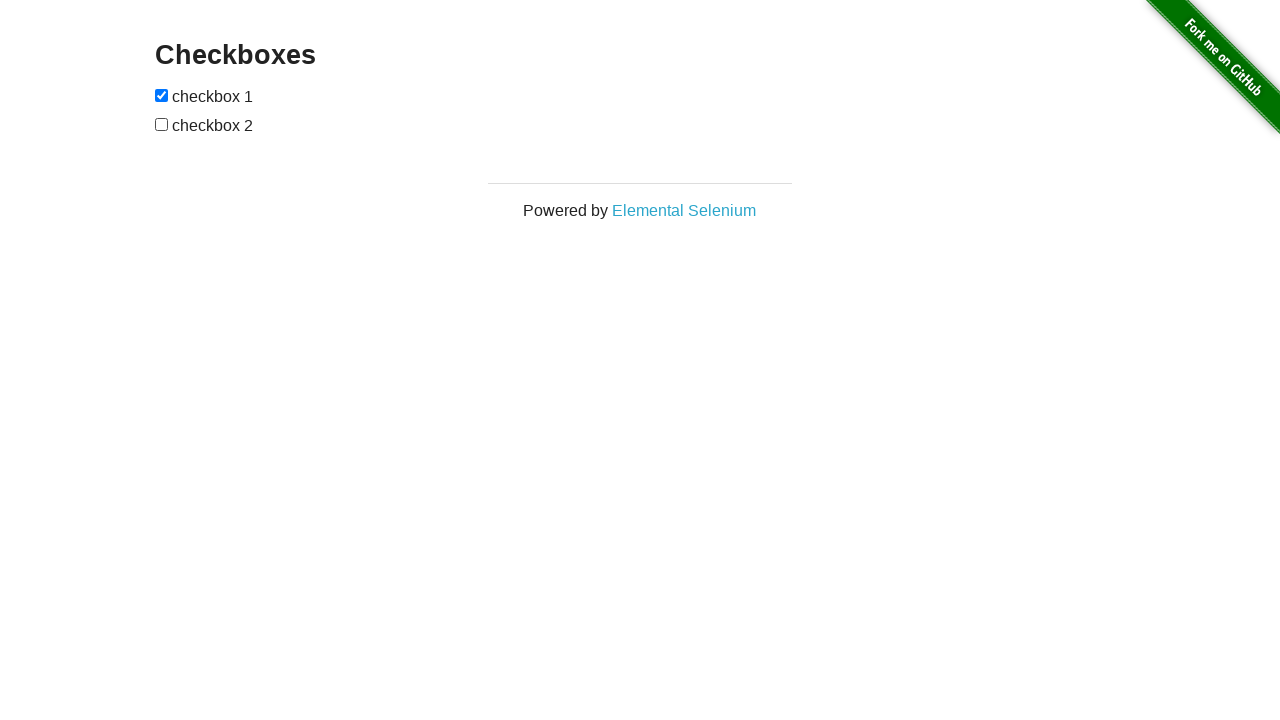